Tests various form interactions on a flight booking practice page including selecting senior citizen discount checkbox, clicking round trip option, and incrementing adult passenger count to 5.

Starting URL: https://rahulshettyacademy.com/dropdownsPractise/

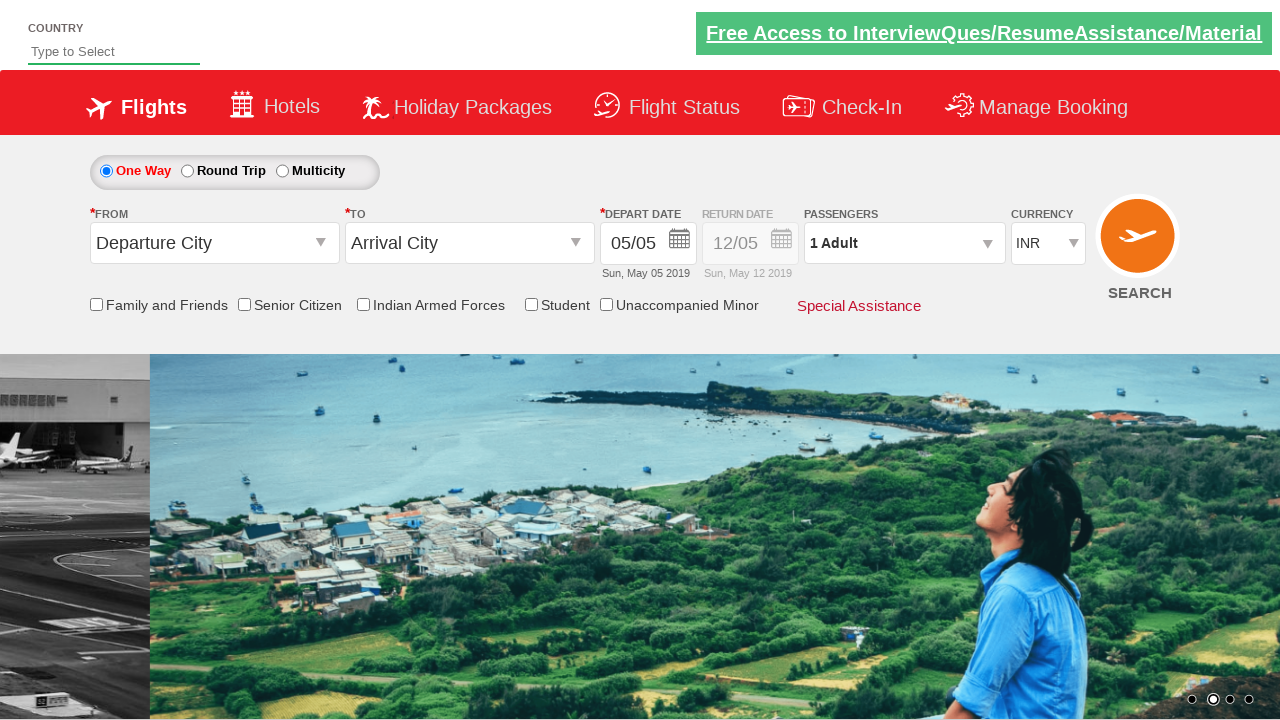

Clicked on Senior Citizen Discount checkbox at (244, 304) on input[id*='SeniorCitizenDiscount']
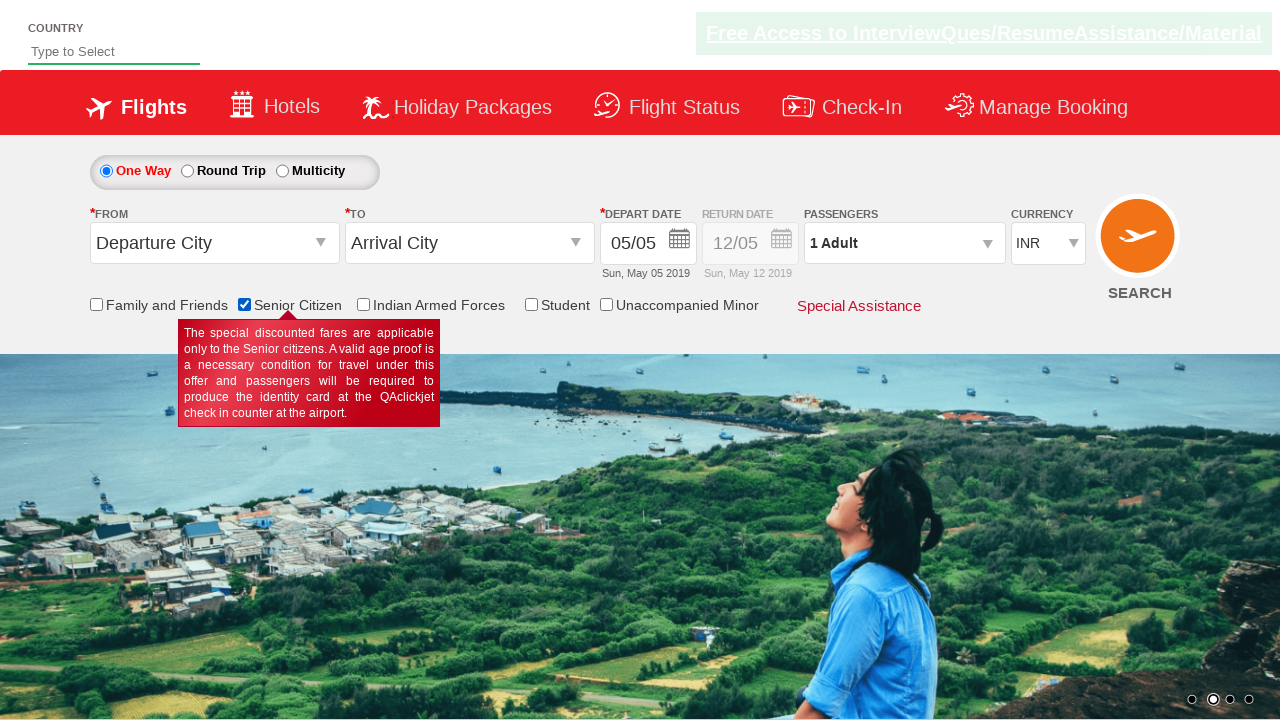

Clicked on Round Trip radio button at (187, 171) on #ctl00_mainContent_rbtnl_Trip_1
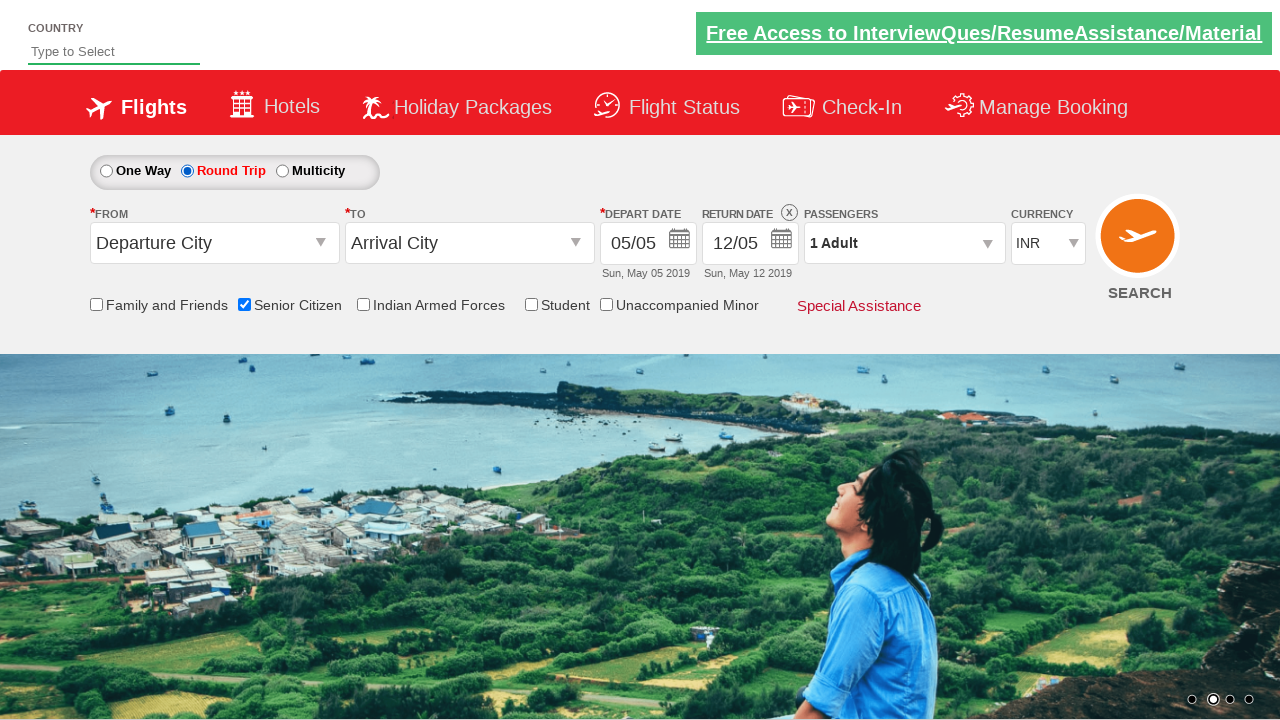

Clicked on passenger info dropdown to open it at (904, 243) on #divpaxinfo
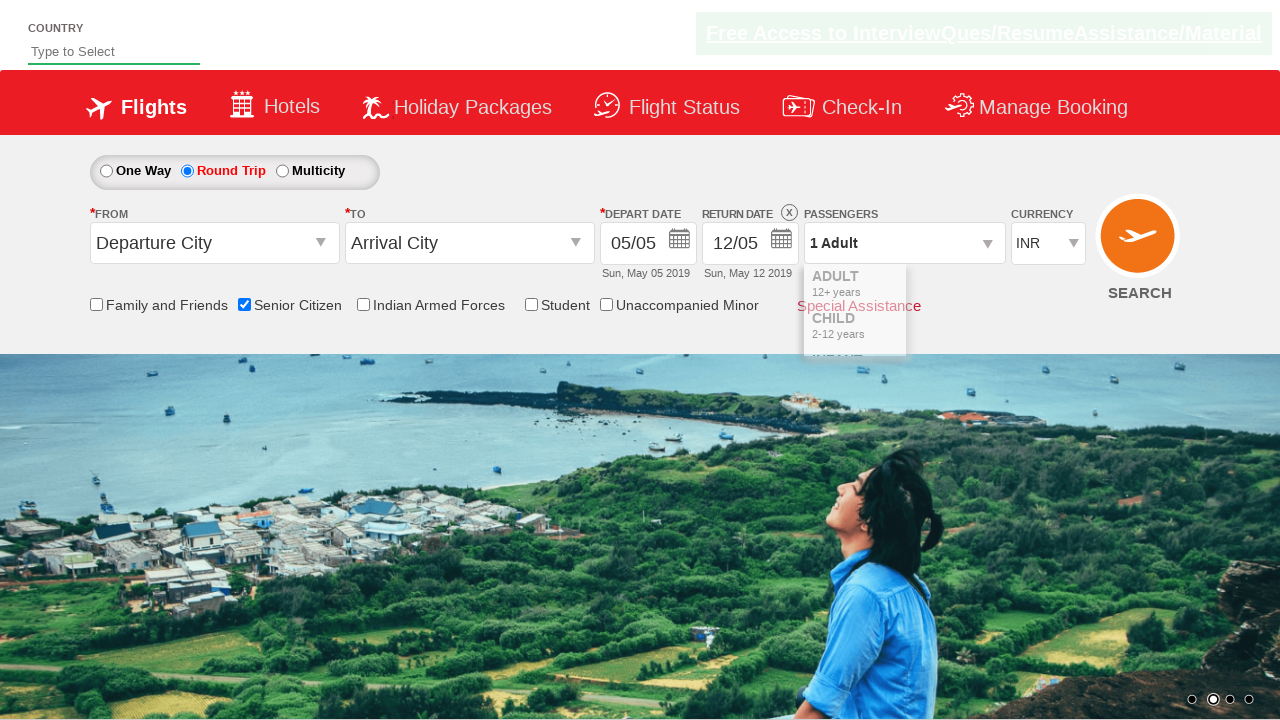

Waited for dropdown to be visible
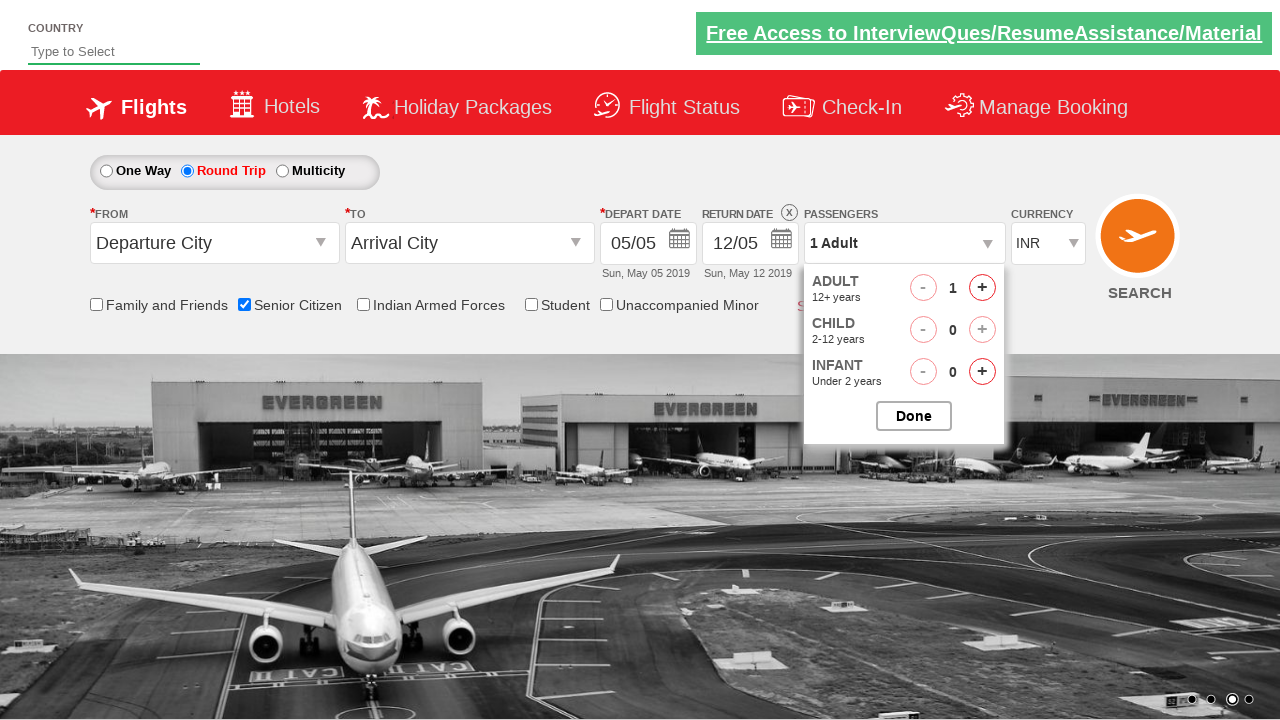

Clicked increment adult button (iteration 1 of 4) at (982, 288) on #hrefIncAdt
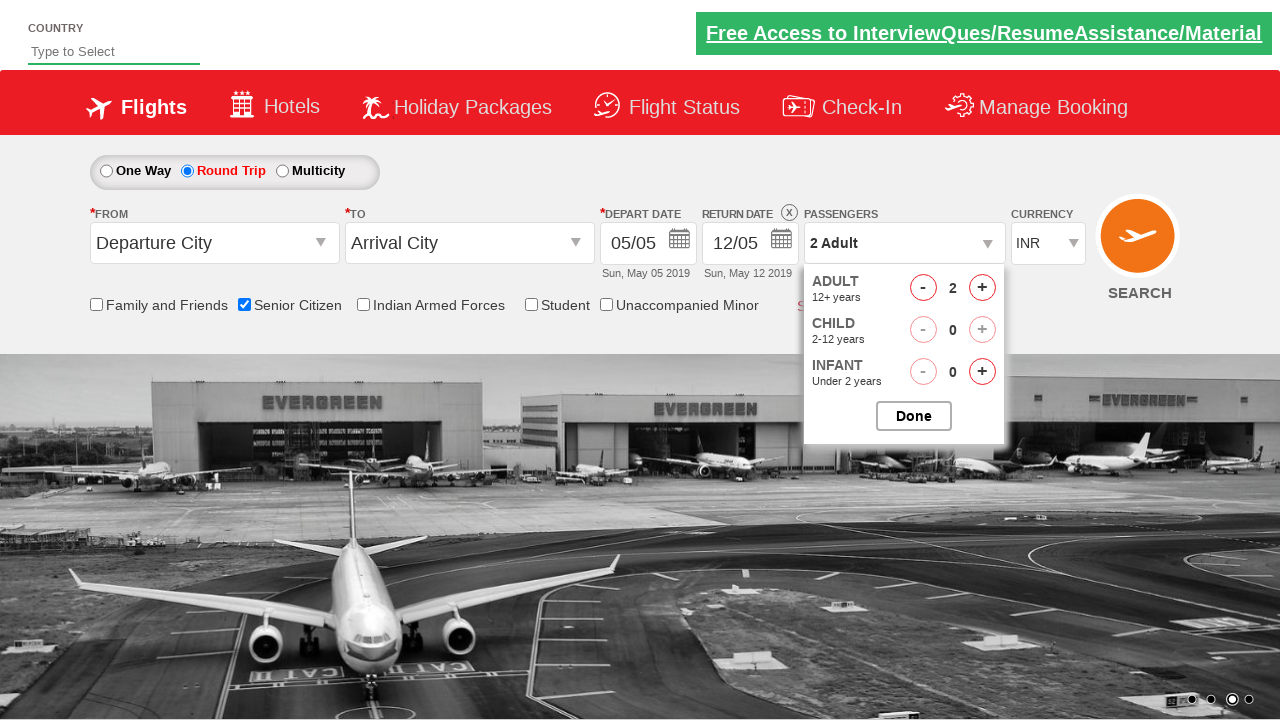

Clicked increment adult button (iteration 2 of 4) at (982, 288) on #hrefIncAdt
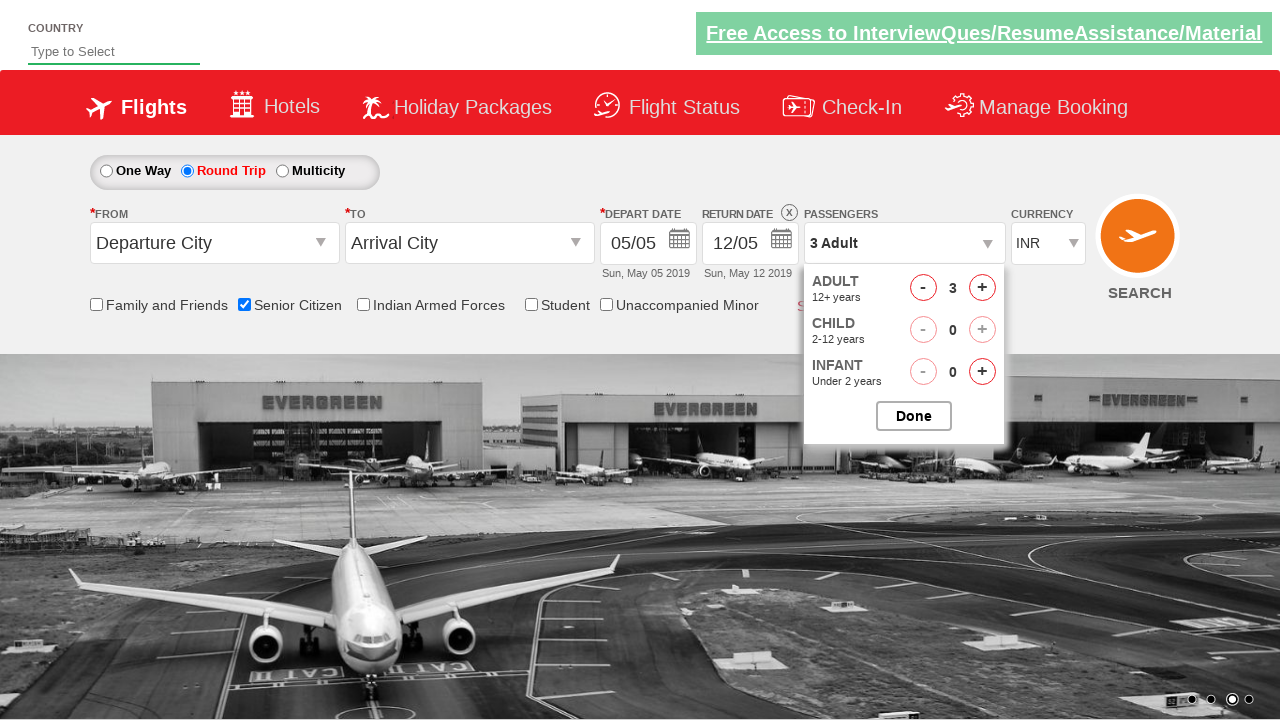

Clicked increment adult button (iteration 3 of 4) at (982, 288) on #hrefIncAdt
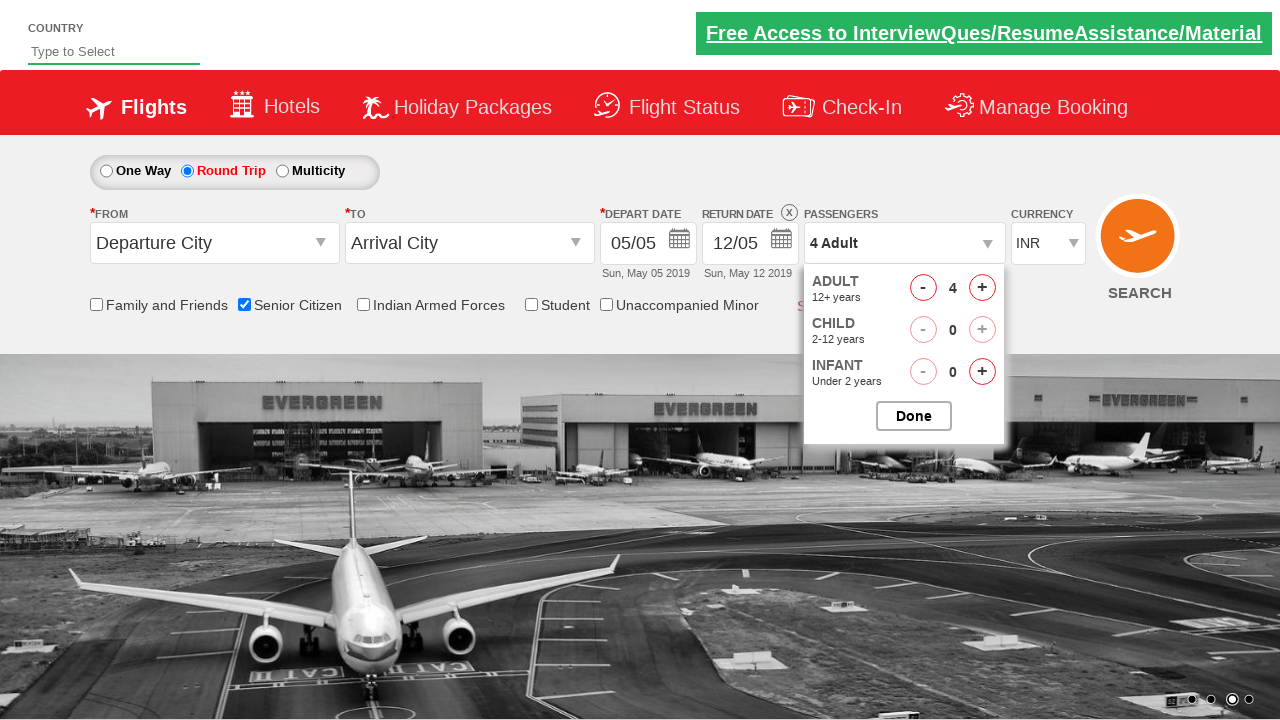

Clicked increment adult button (iteration 4 of 4) at (982, 288) on #hrefIncAdt
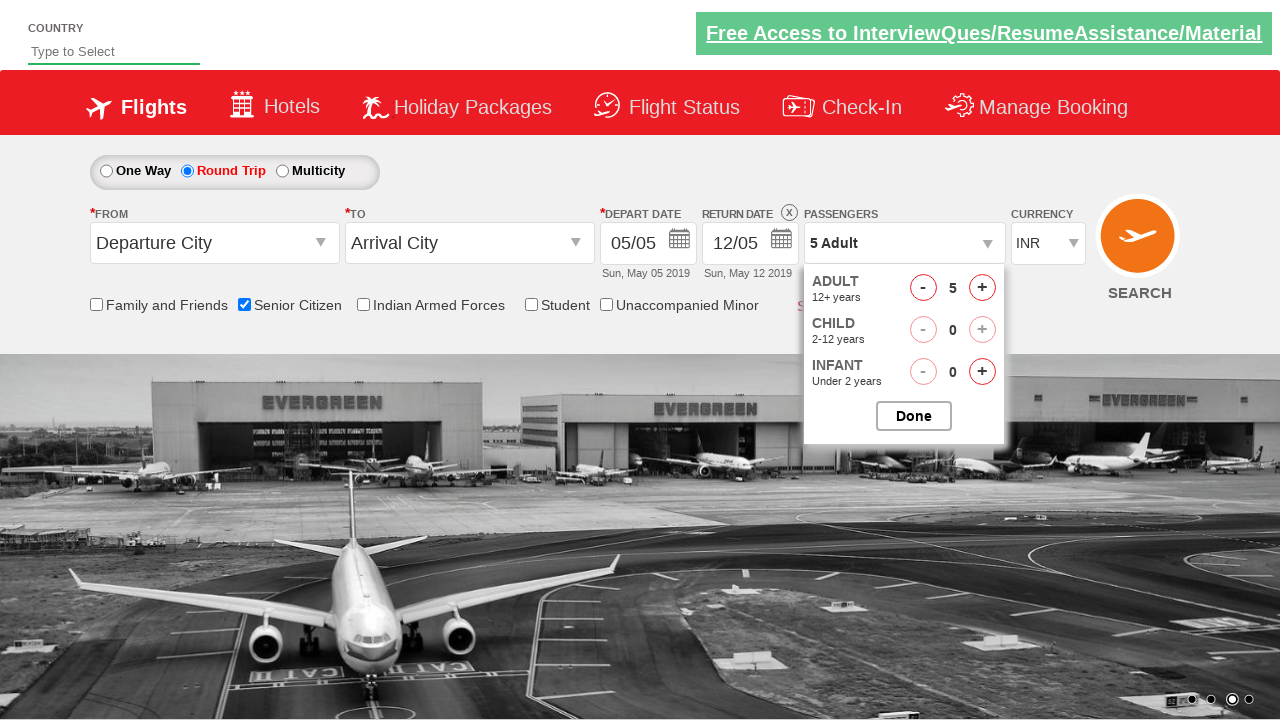

Closed the passenger selection dropdown at (914, 416) on #btnclosepaxoption
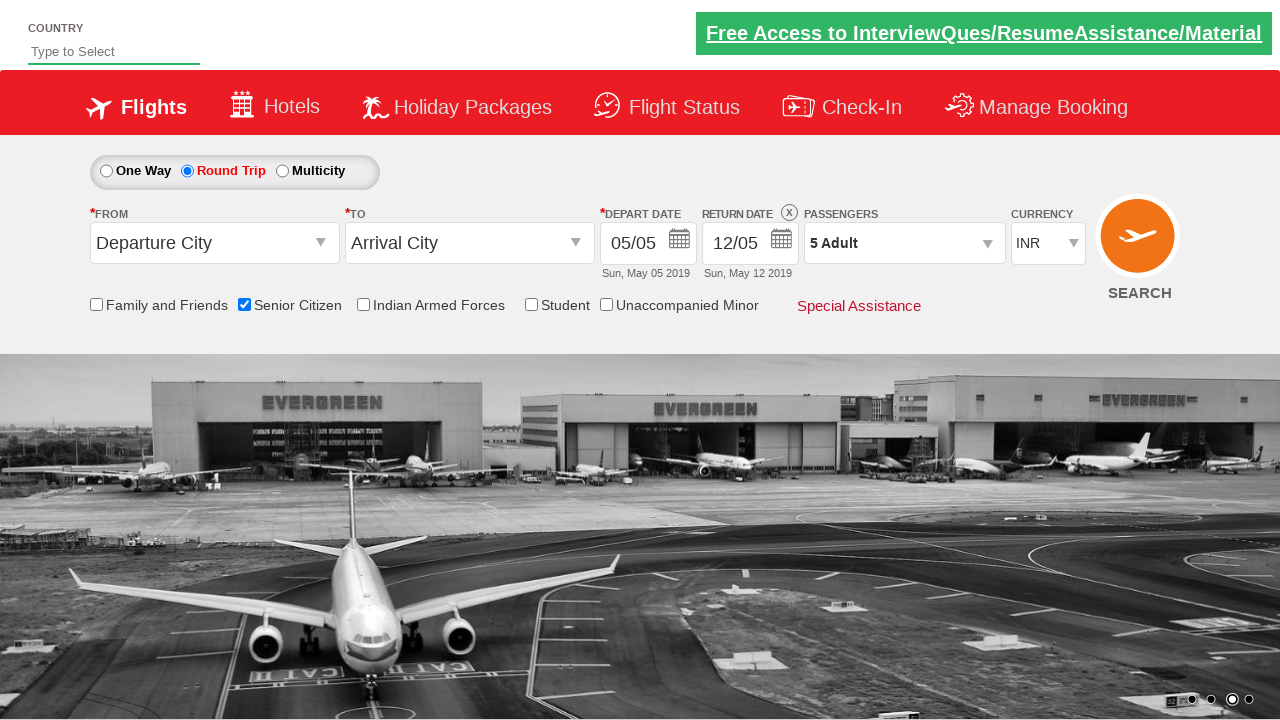

Verified that passenger count displays '5 Adult'
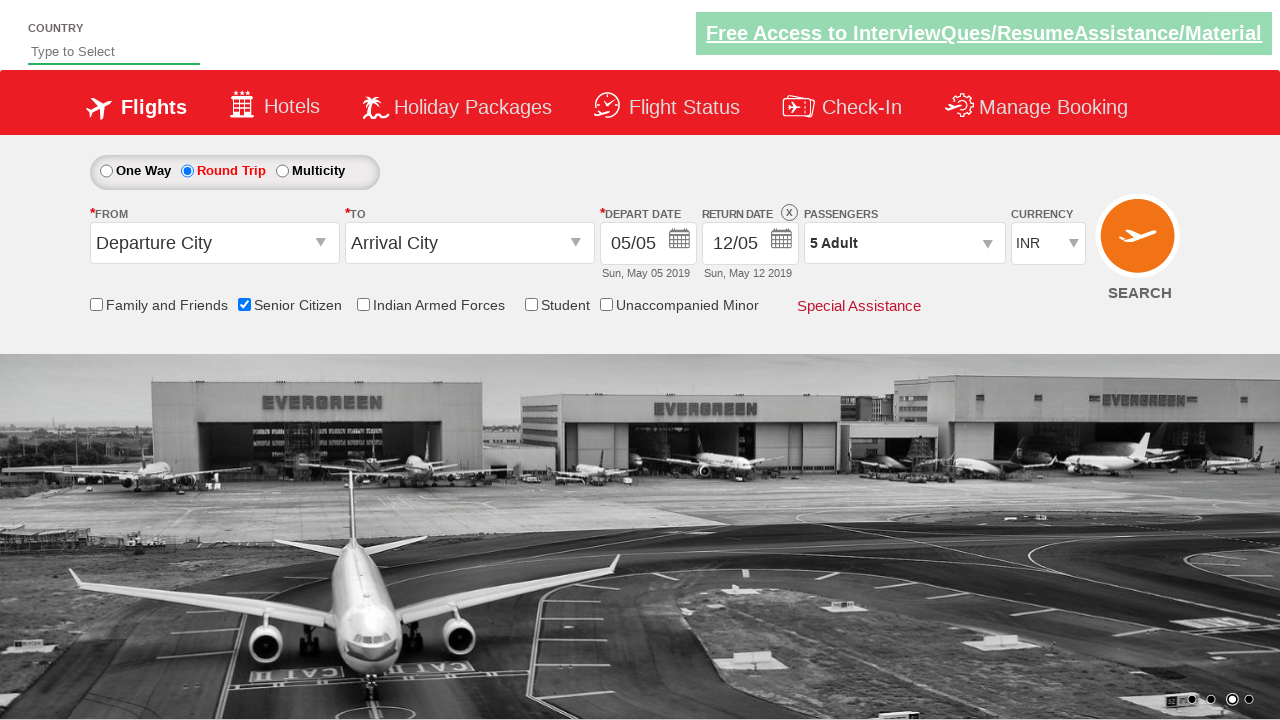

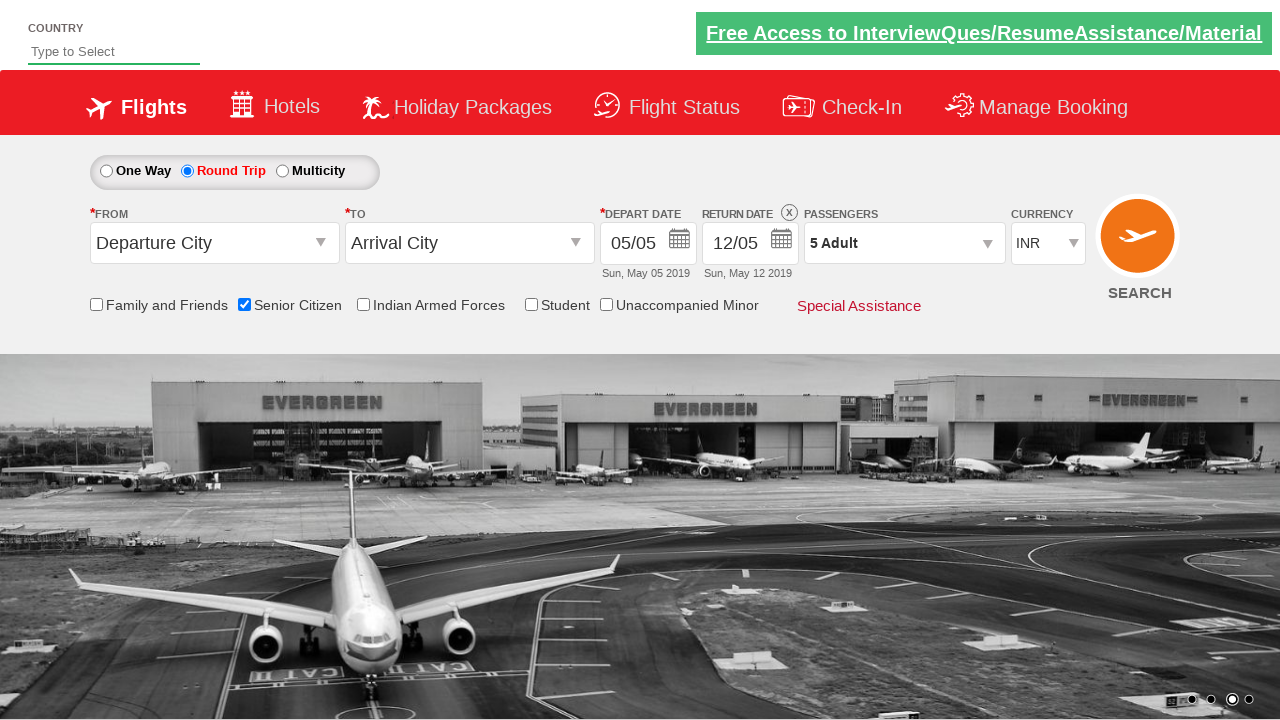